Tests selecting an option from a dropdown by visible text

Starting URL: https://rahulshettyacademy.com/loginpagePractise/

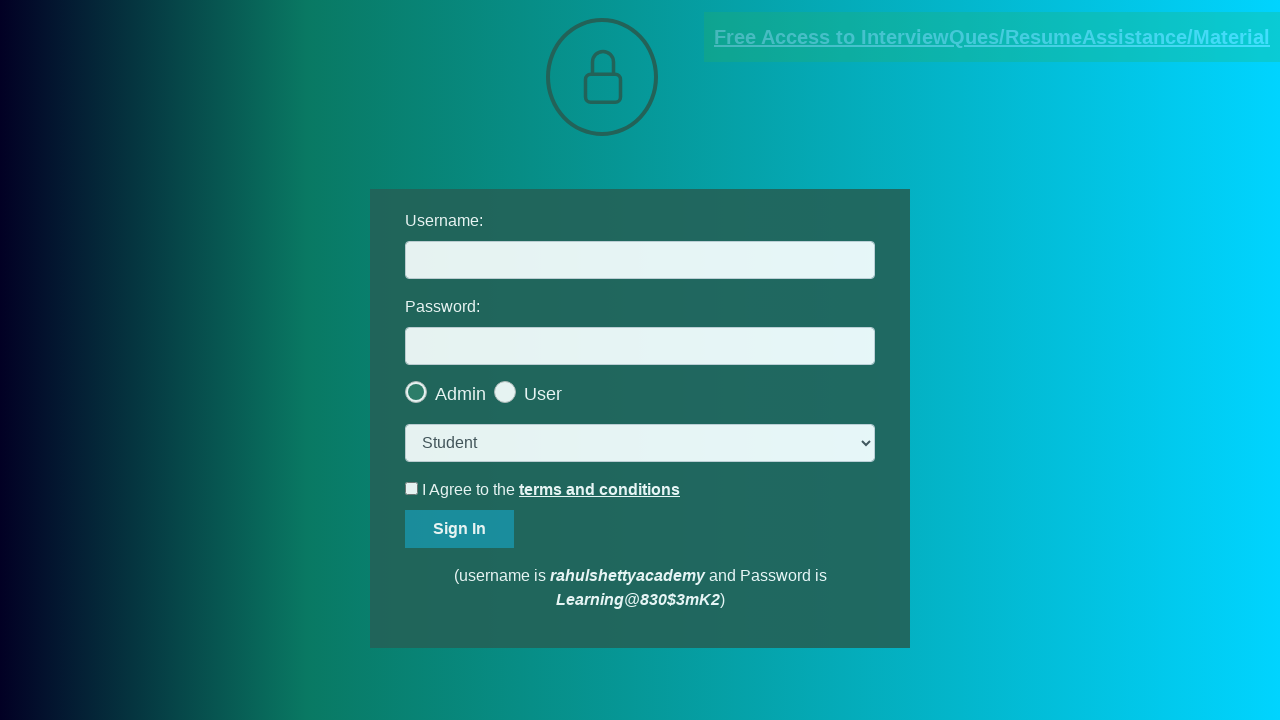

Selected 'Teacher' option from dropdown on select.form-control
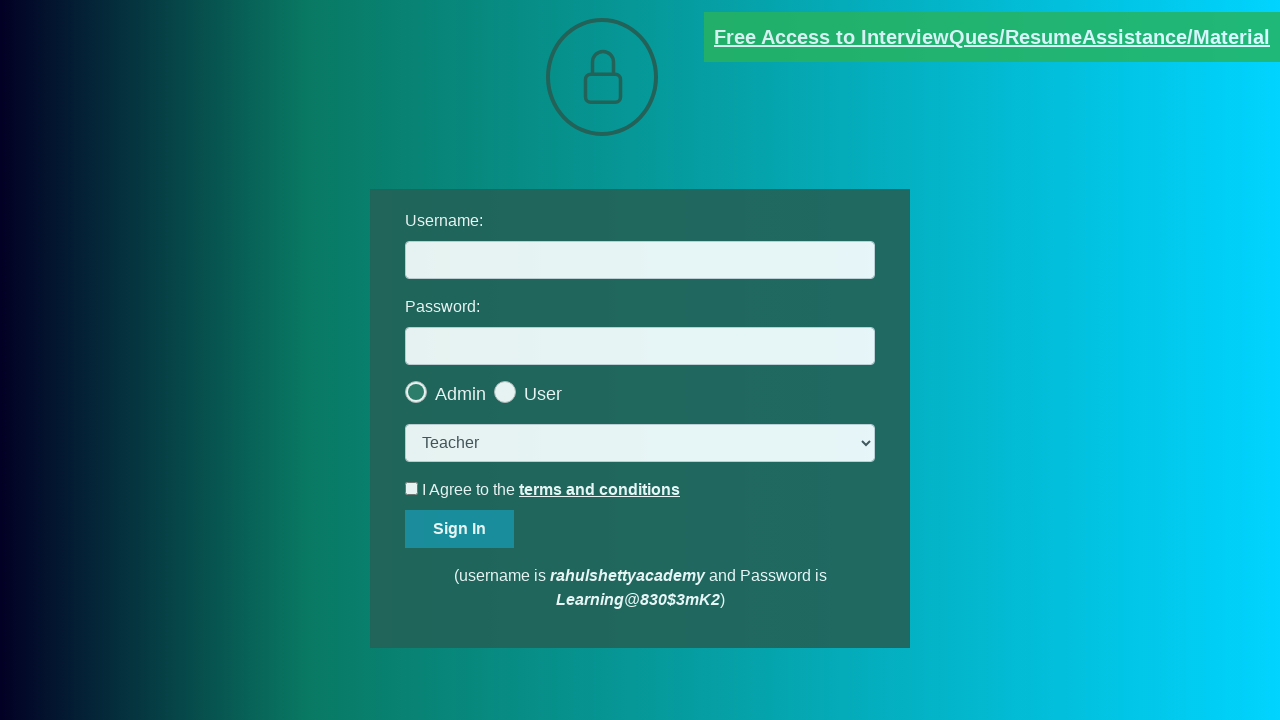

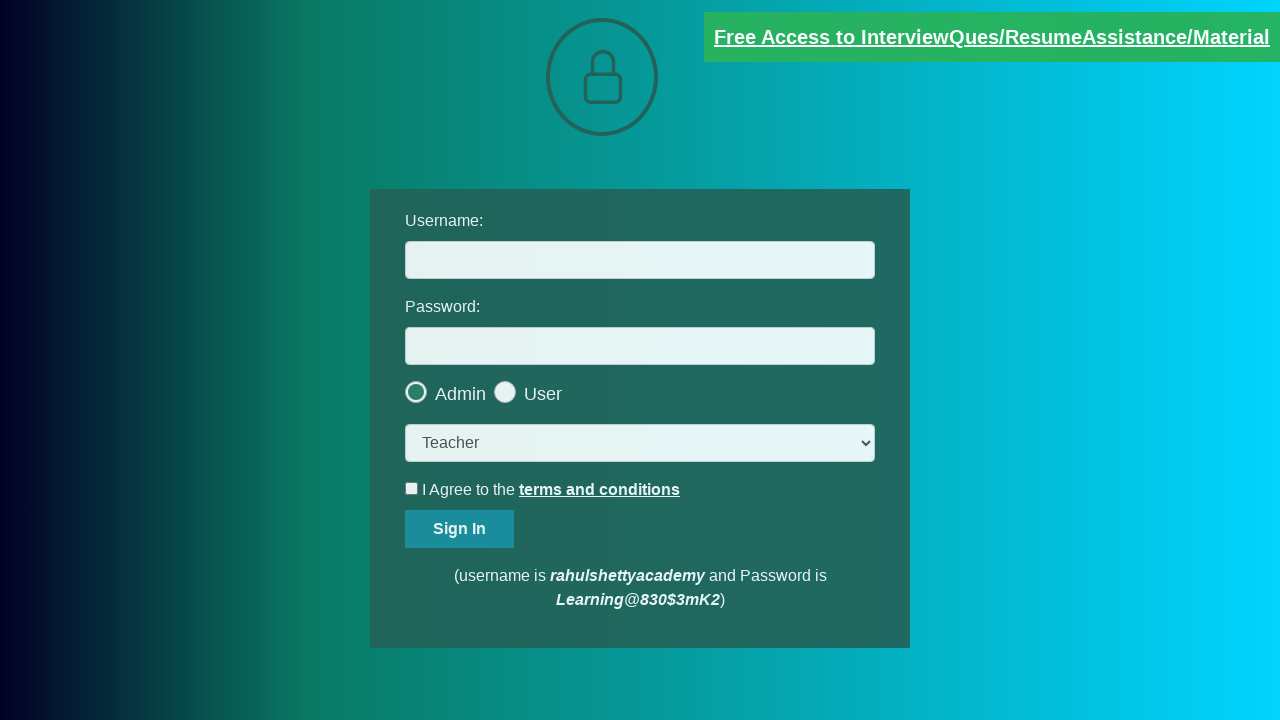